Tests navigating through all filter options and returning to show all items

Starting URL: https://demo.playwright.dev/todomvc

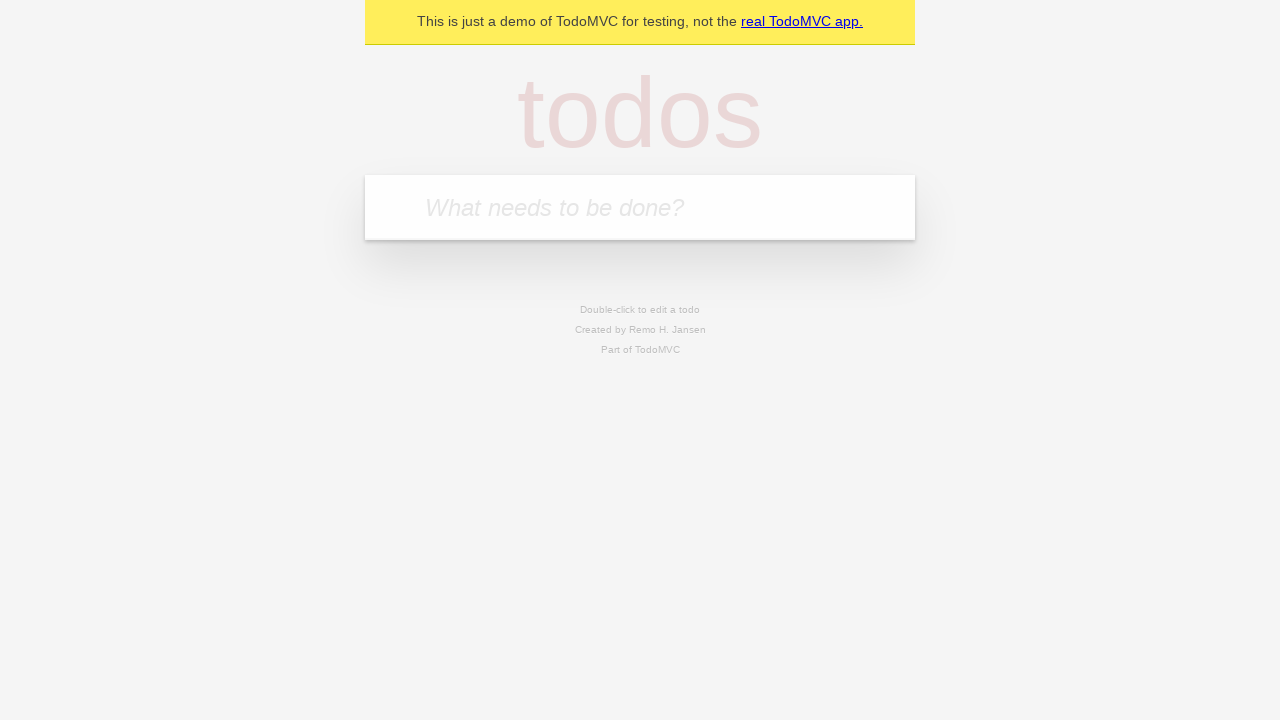

Filled todo input with 'buy some cheese' on internal:attr=[placeholder="What needs to be done?"i]
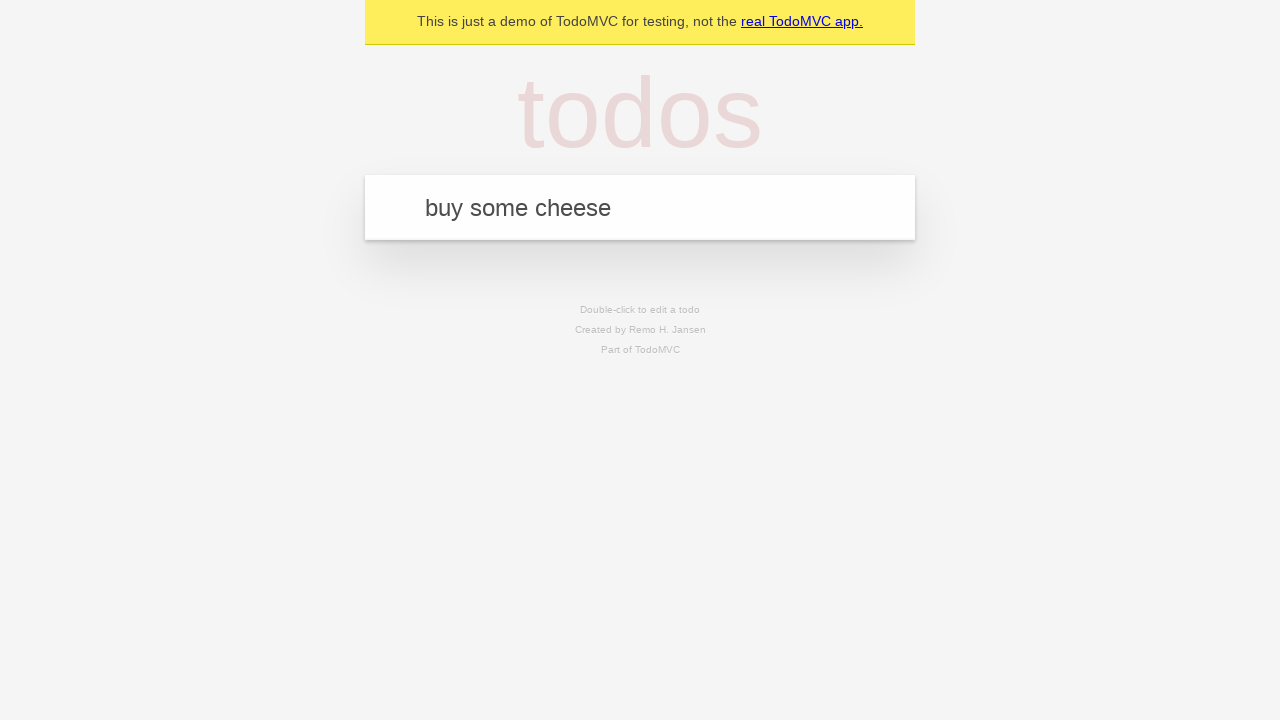

Pressed Enter to add first todo item on internal:attr=[placeholder="What needs to be done?"i]
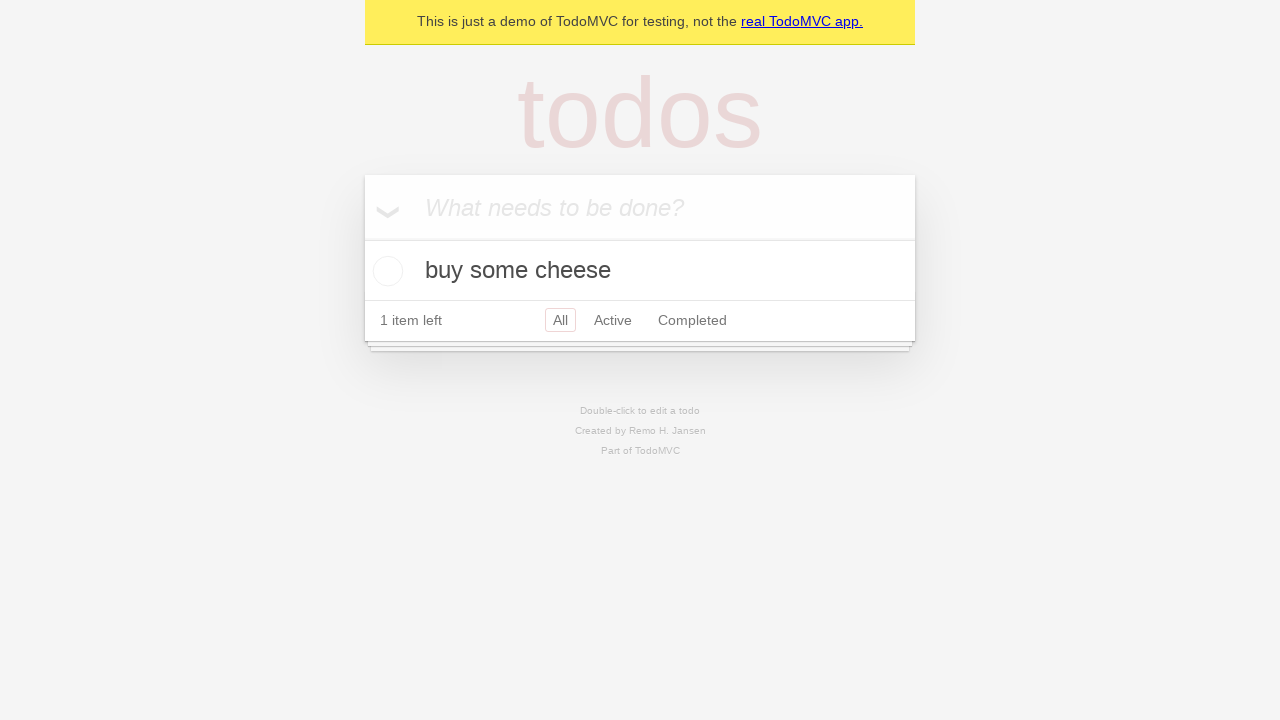

Filled todo input with 'feed the cat' on internal:attr=[placeholder="What needs to be done?"i]
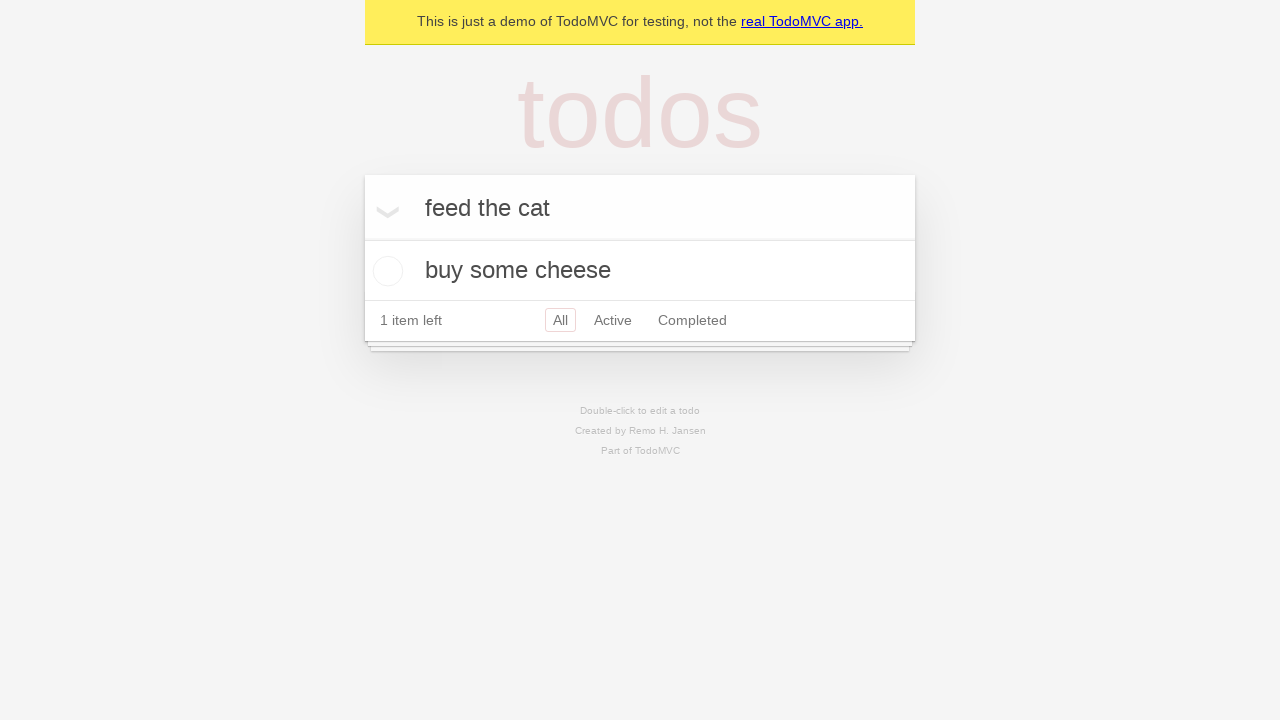

Pressed Enter to add second todo item on internal:attr=[placeholder="What needs to be done?"i]
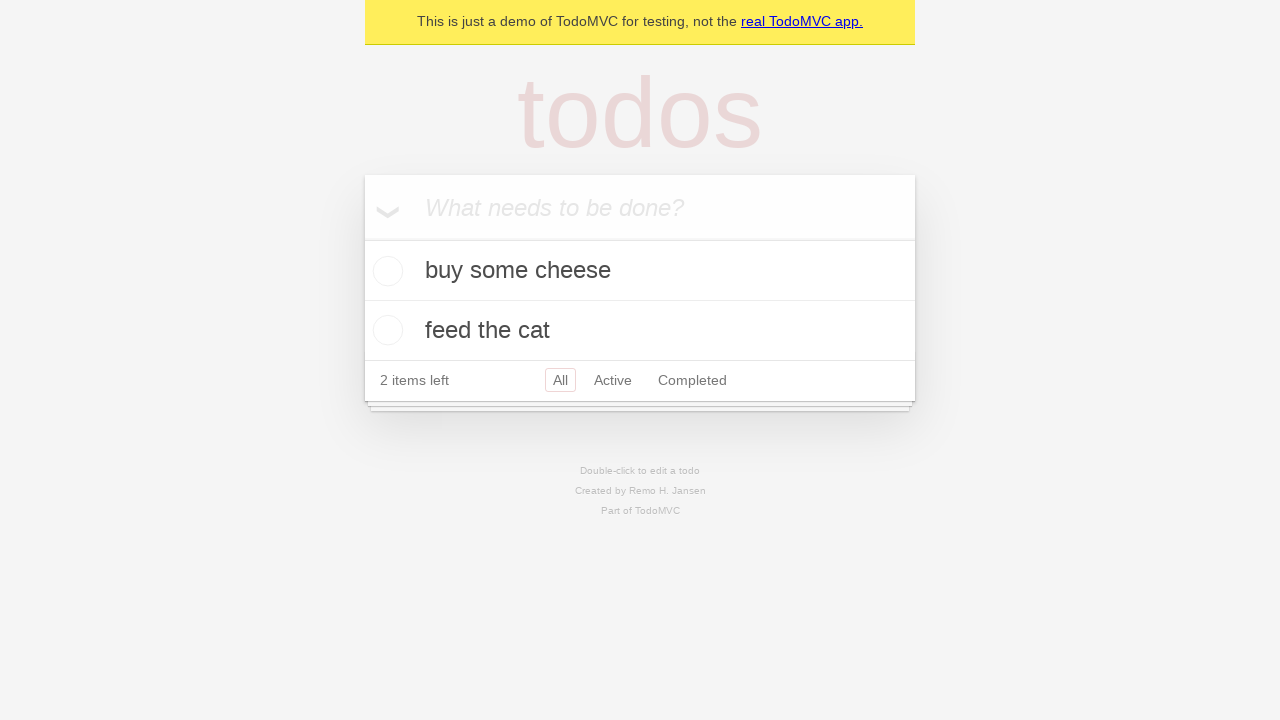

Filled todo input with 'book a doctors appointment' on internal:attr=[placeholder="What needs to be done?"i]
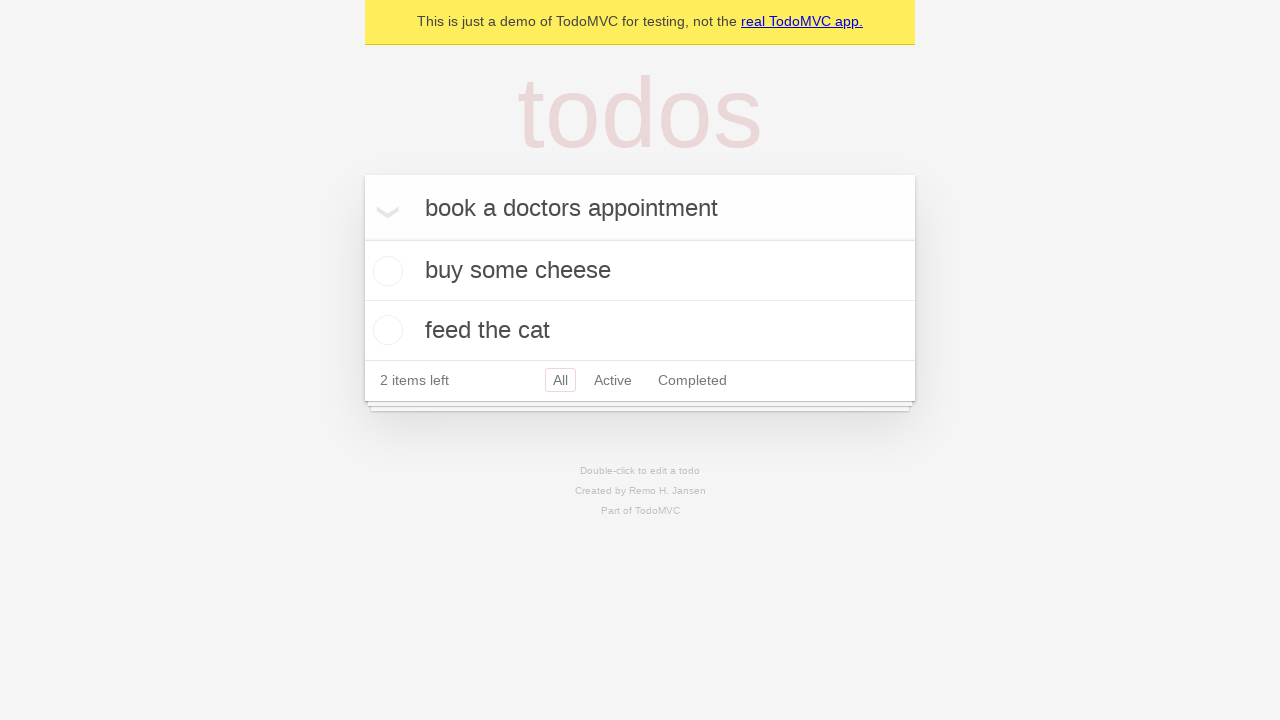

Pressed Enter to add third todo item on internal:attr=[placeholder="What needs to be done?"i]
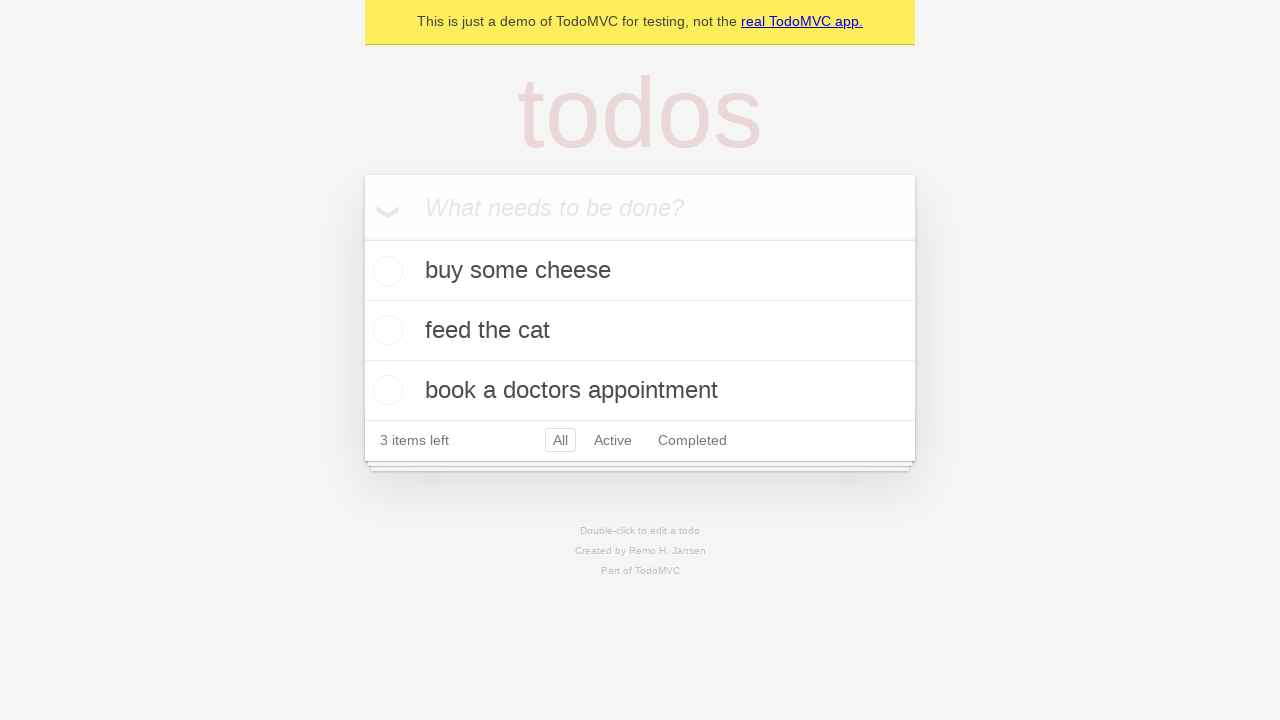

Checked the second todo item checkbox at (385, 330) on internal:testid=[data-testid="todo-item"s] >> nth=1 >> internal:role=checkbox
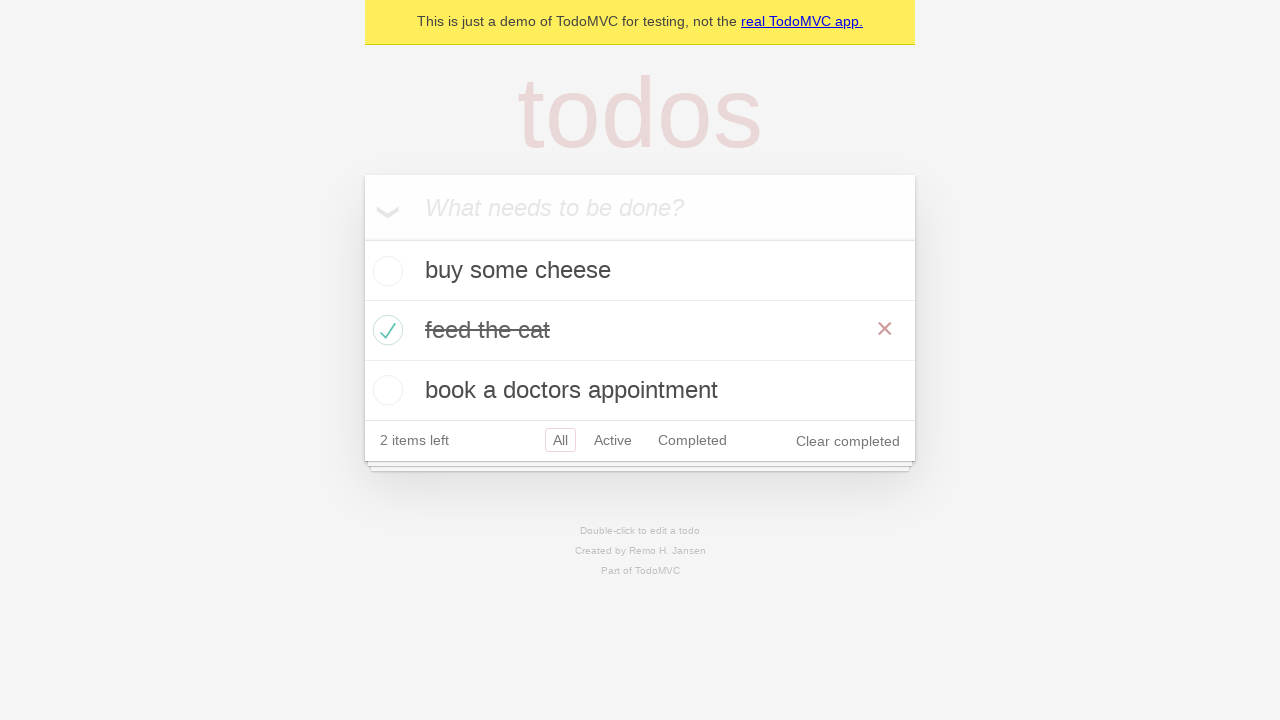

Clicked Active filter to show only active items at (613, 440) on internal:role=link[name="Active"i]
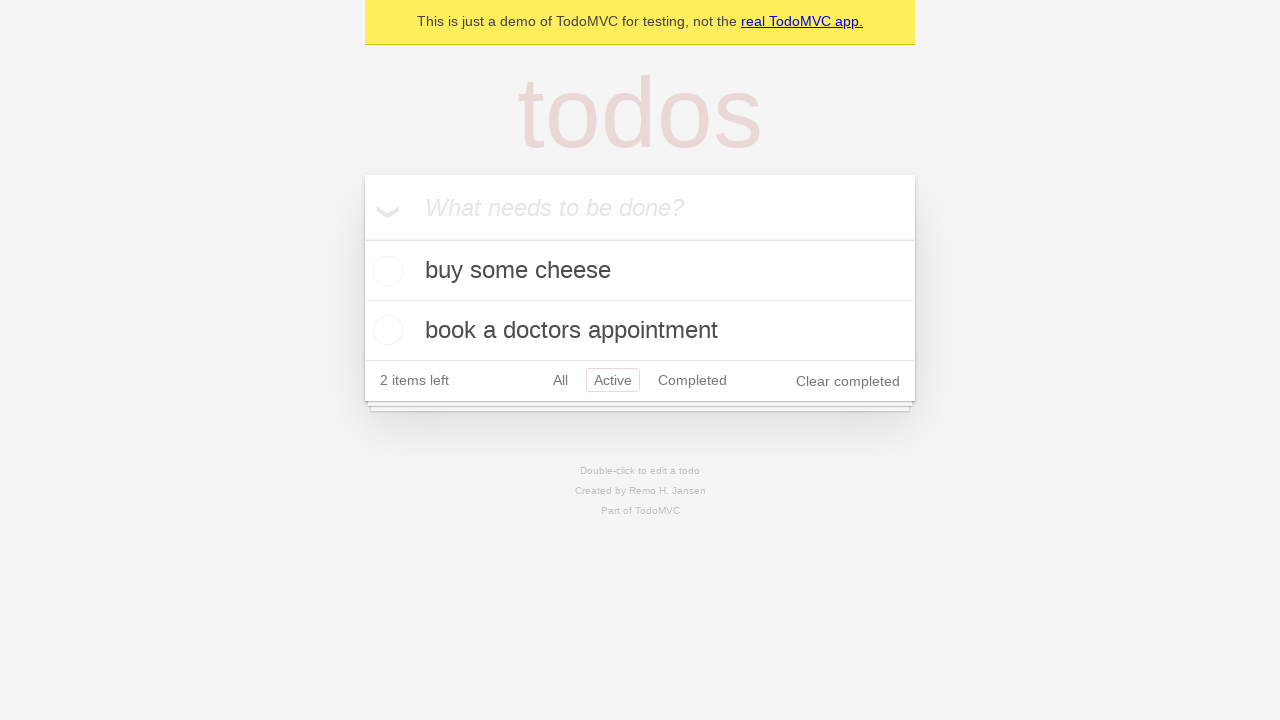

Clicked Completed filter to show only completed items at (692, 380) on internal:role=link[name="Completed"i]
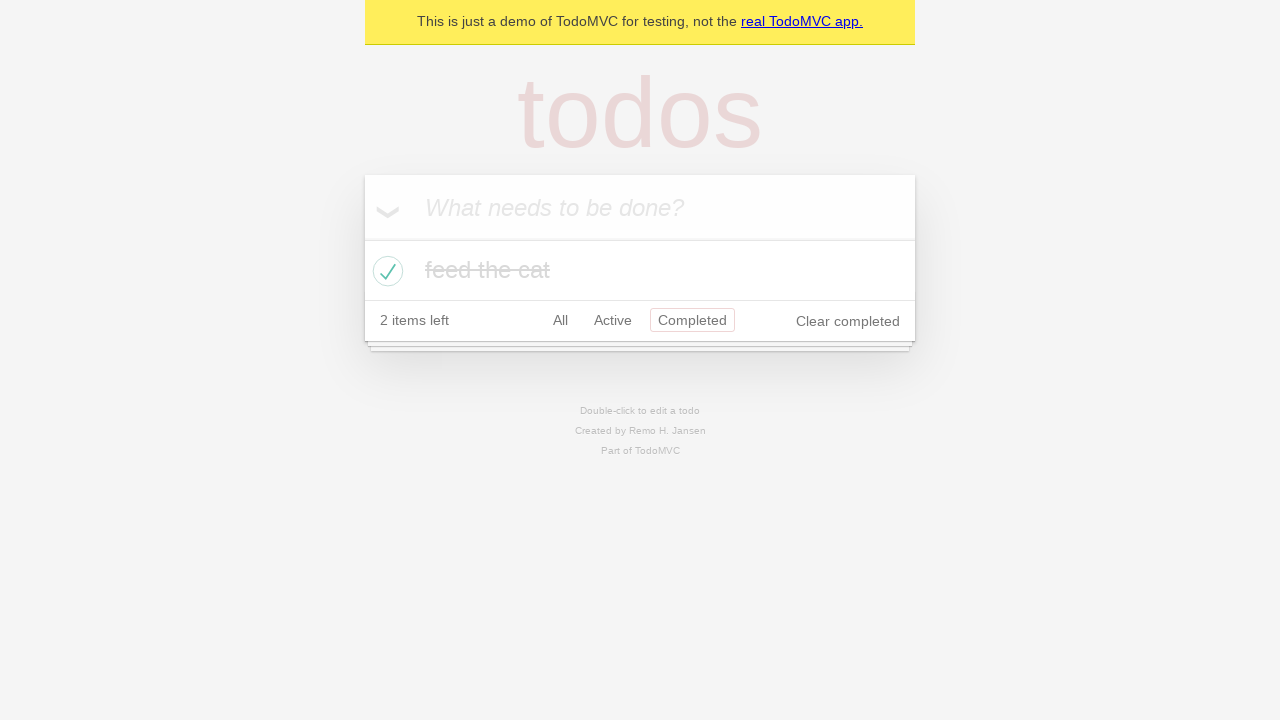

Clicked All filter to display all items at (560, 320) on internal:role=link[name="All"i]
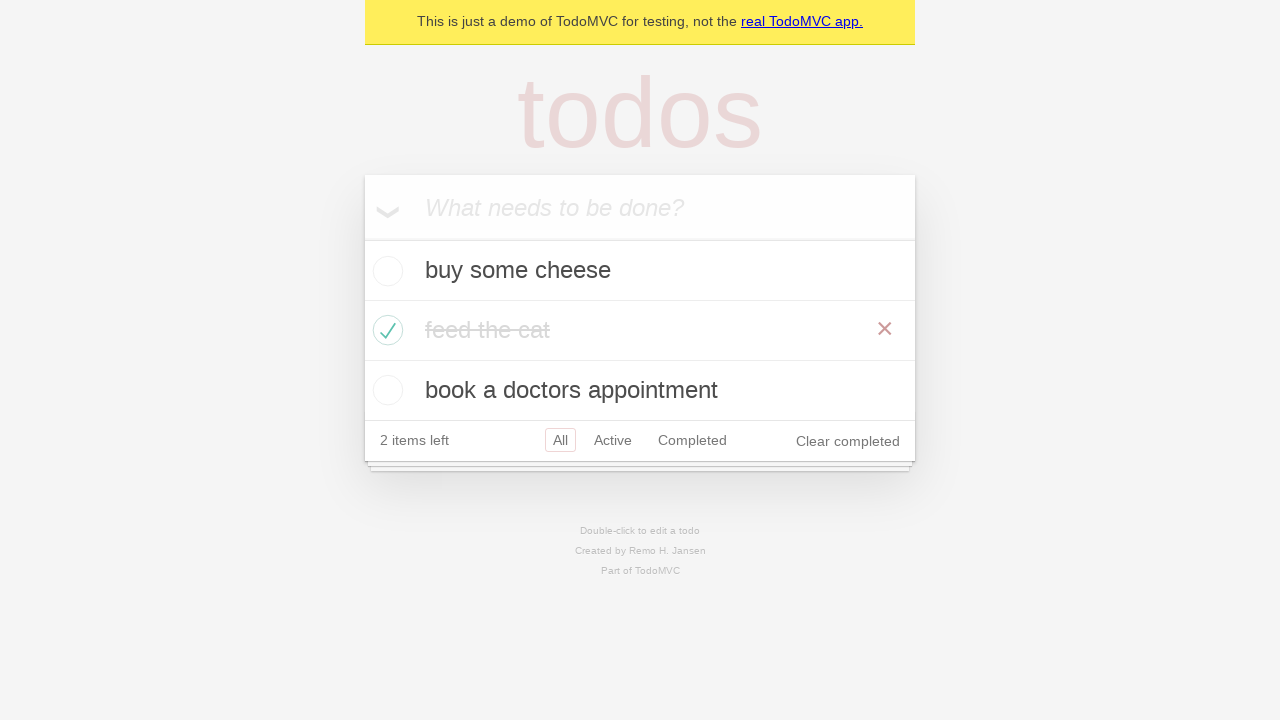

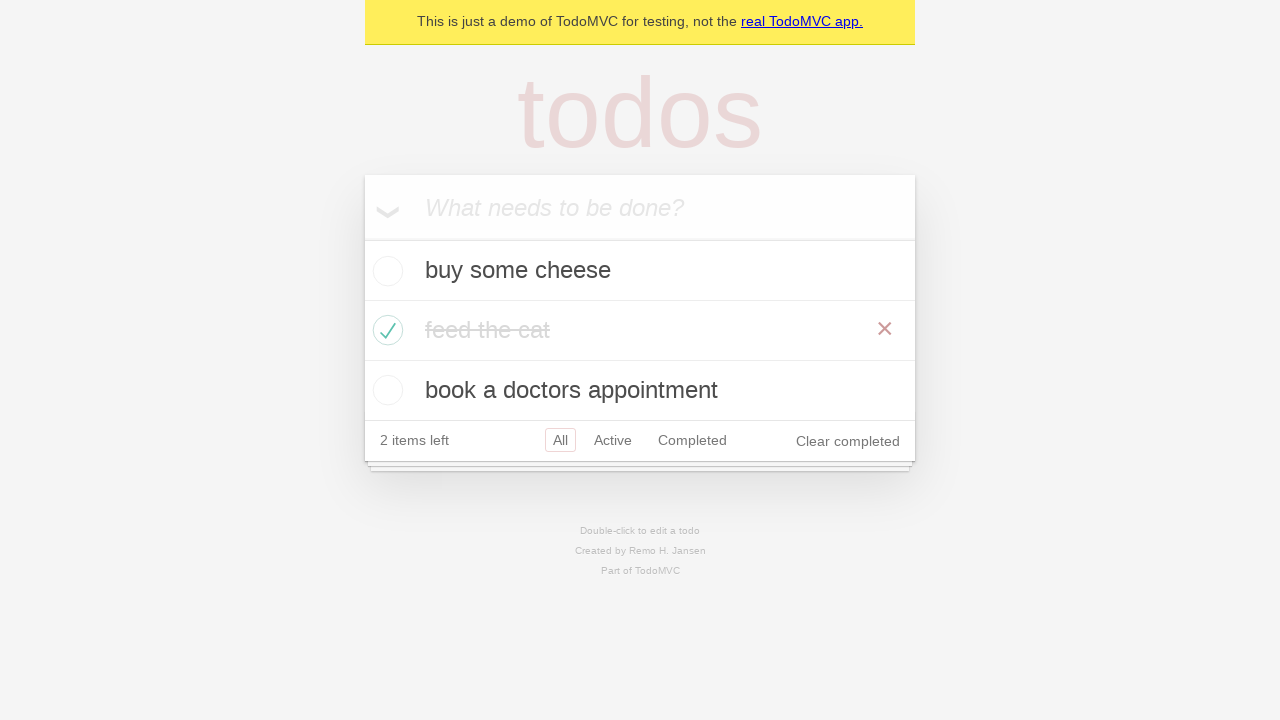